Fills in the first name field in a form

Starting URL: https://formy-project.herokuapp.com/form

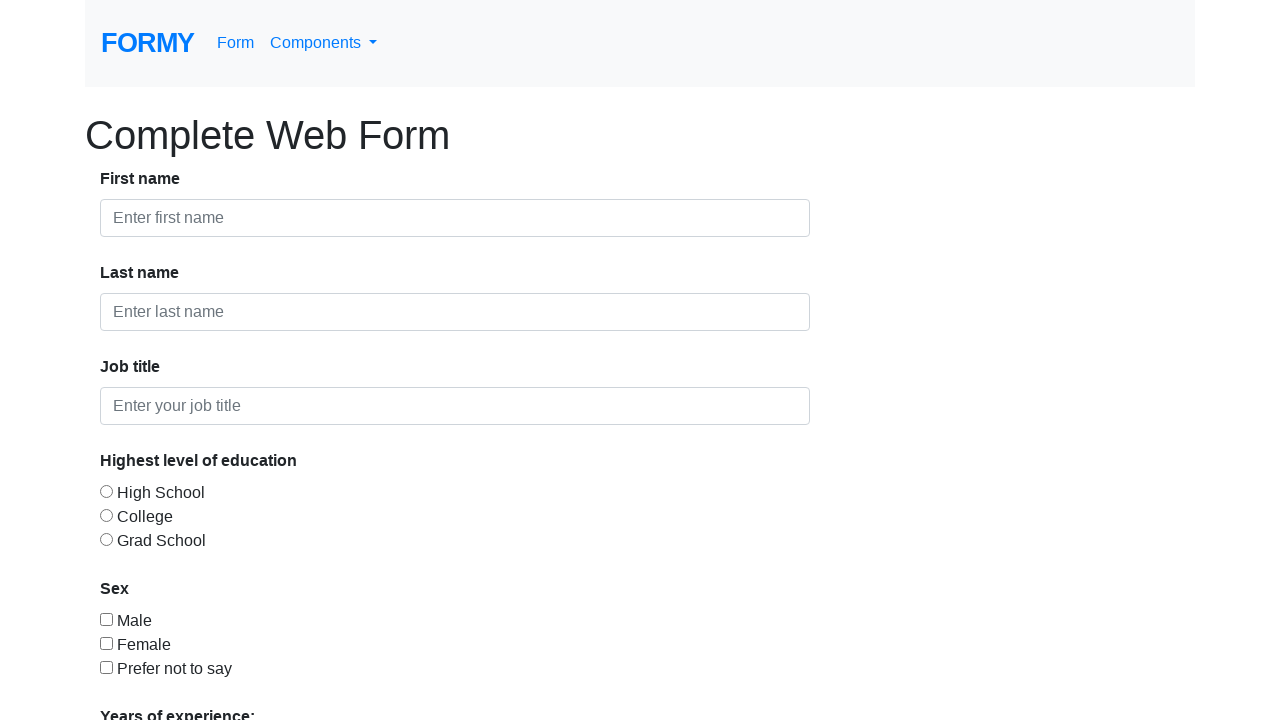

Filled first name field with 'delia' on #first-name
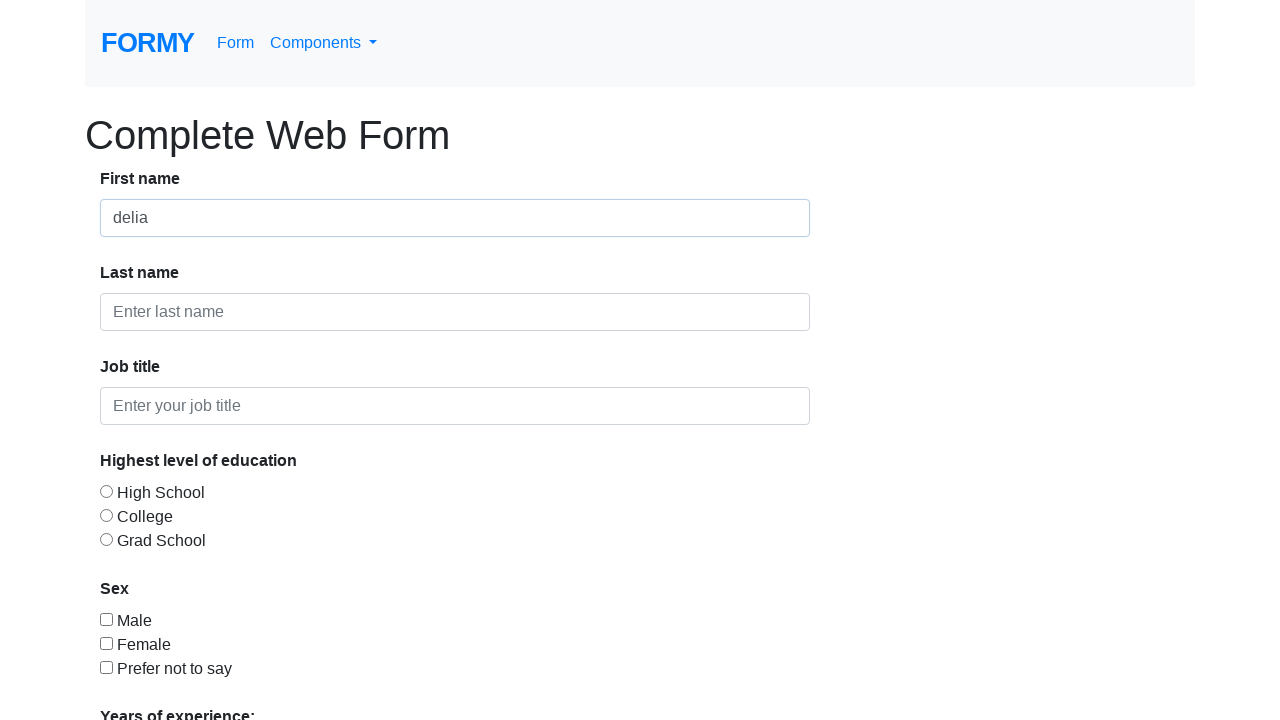

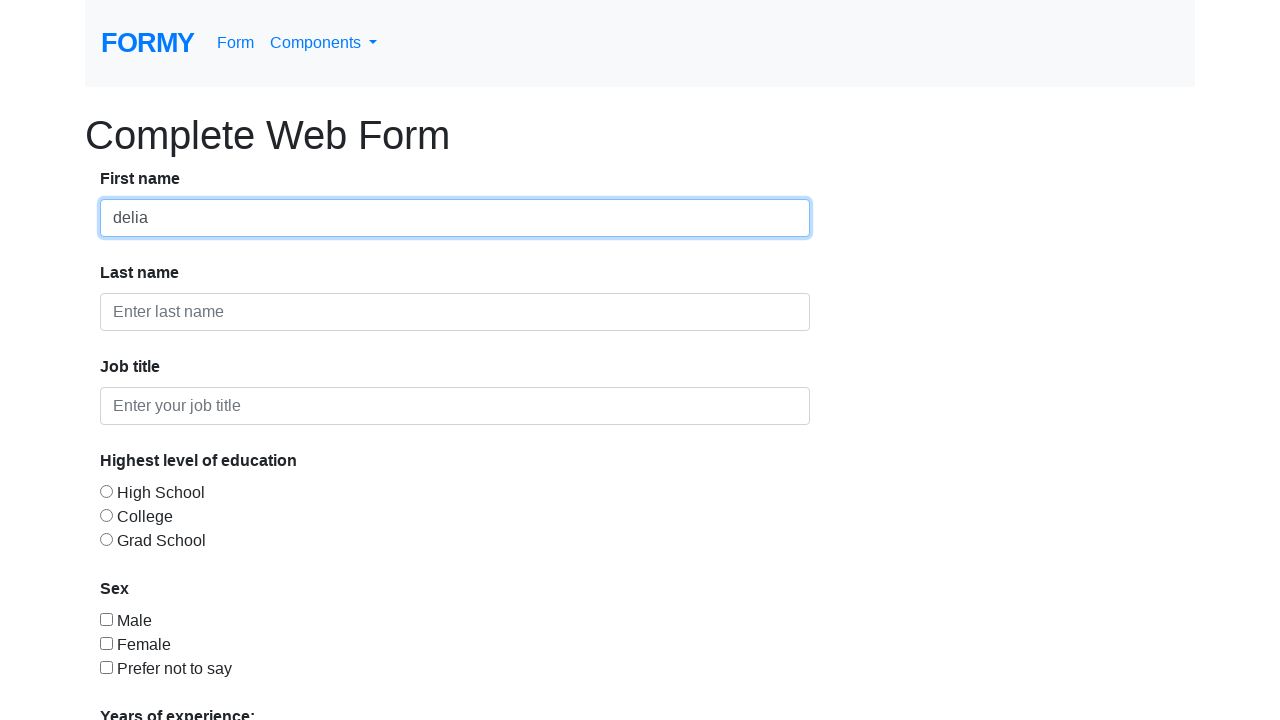